Tests browser window/tab handling by clicking a button to open a new tab, switching to that tab, triggering and accepting an alert, verifying the output, then switching back to the parent window and filling in a name field.

Starting URL: https://www.hyrtutorials.com/p/window-handles-practice.html

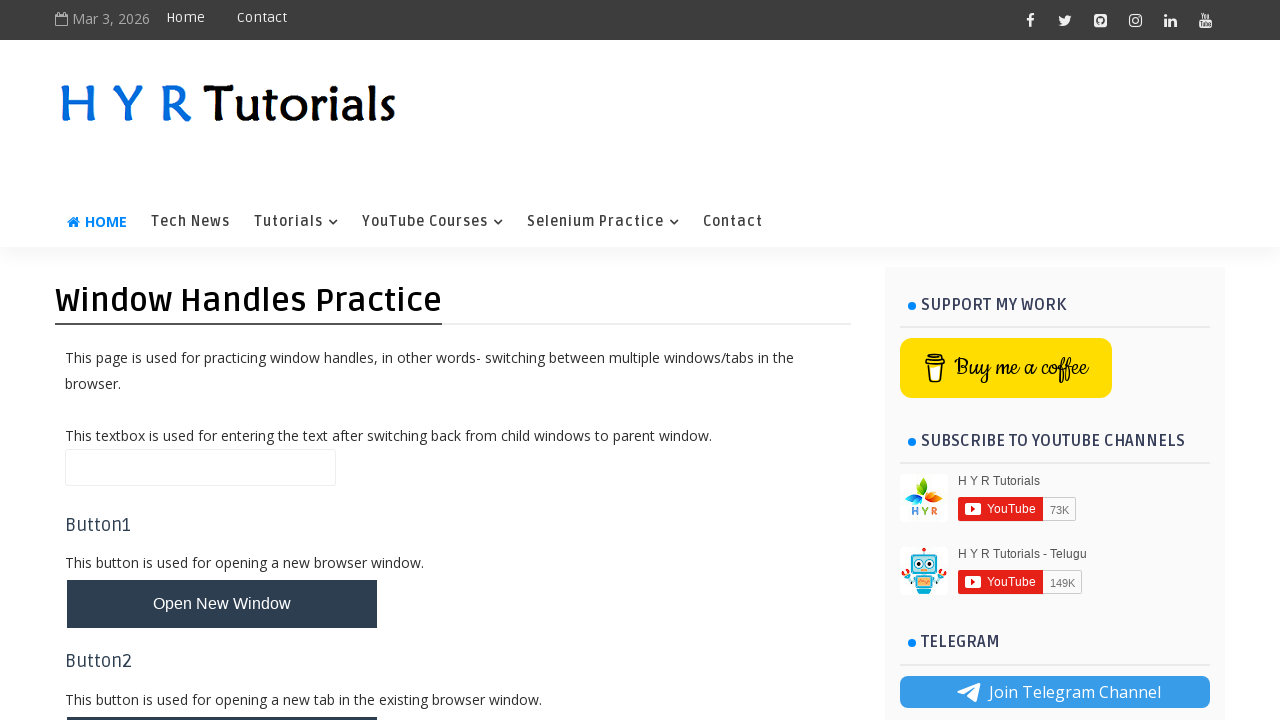

Clicked button to open new tab at (222, 696) on #newTabBtn
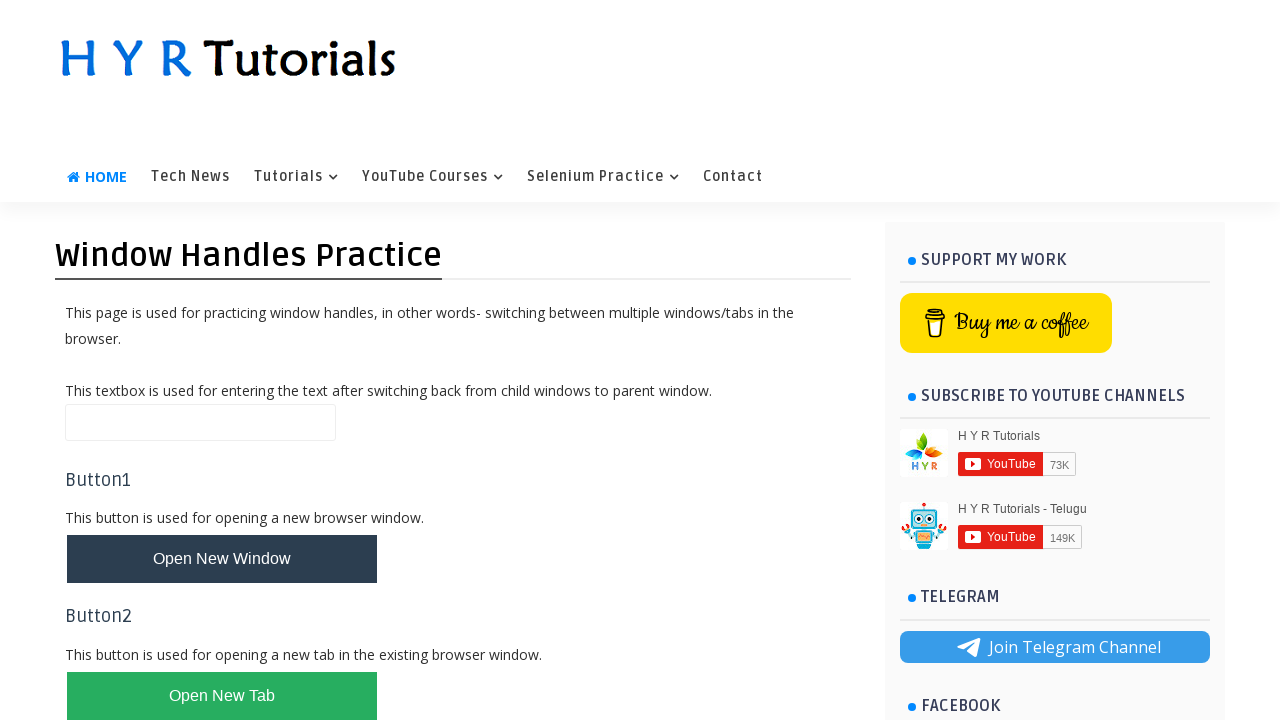

New tab loaded and ready
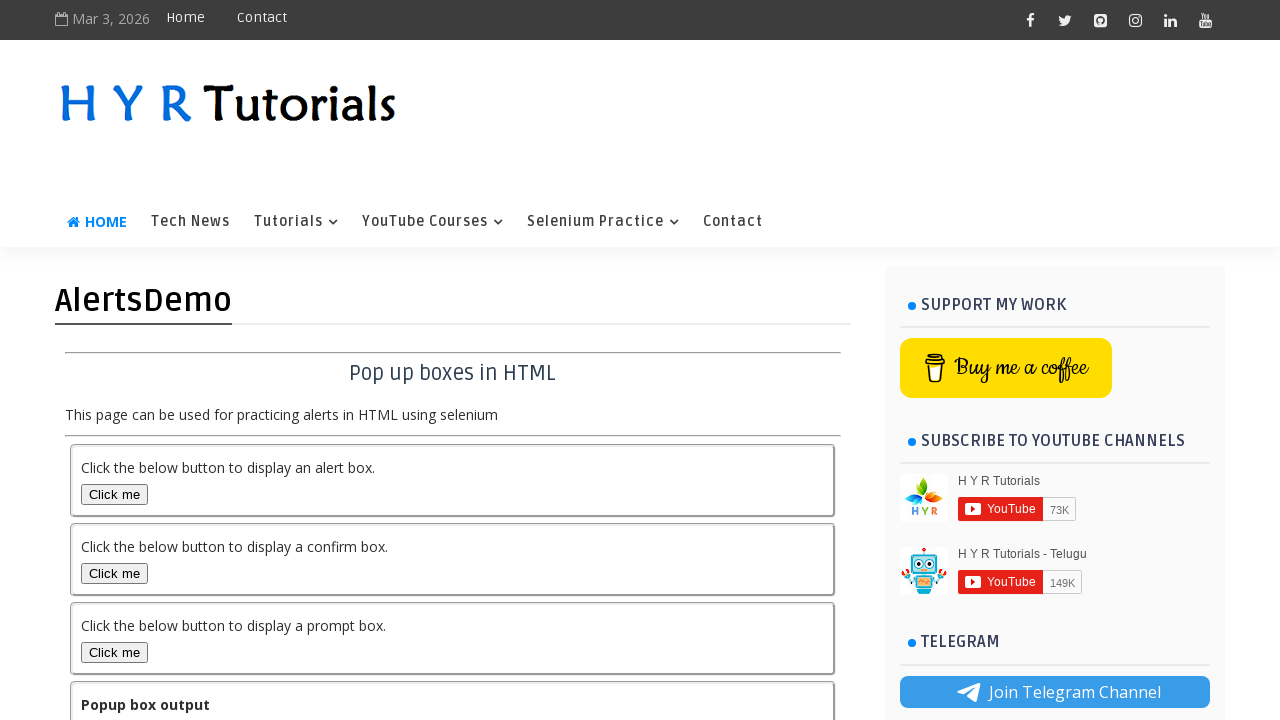

Clicked alert box button on new tab at (114, 494) on #alertBox
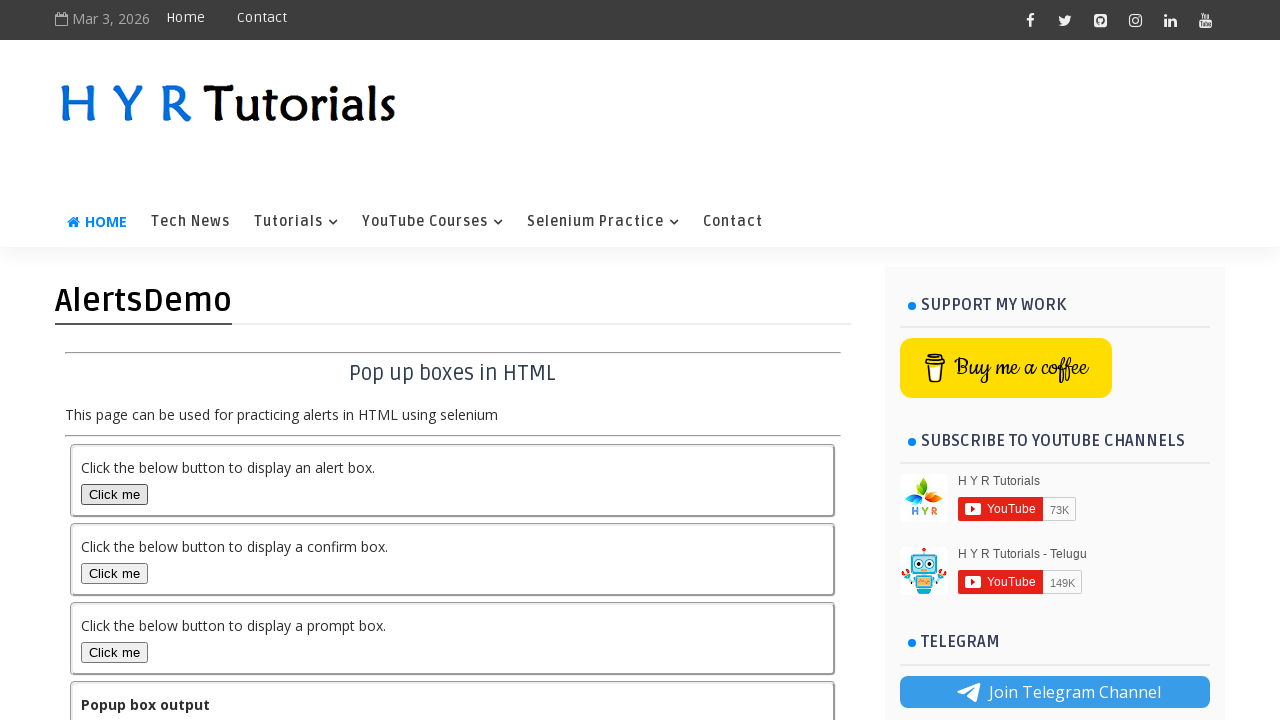

Set up dialog handler and clicked alert box to trigger alert at (114, 494) on #alertBox
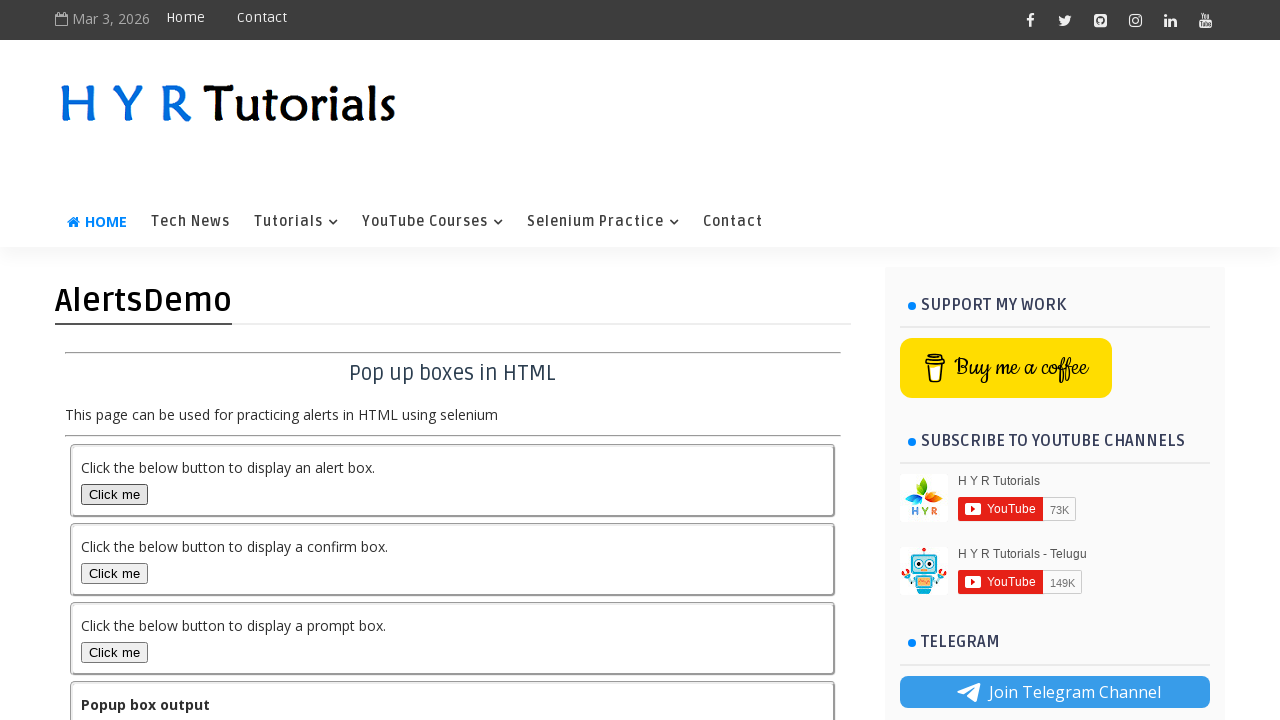

Output element appeared and alert was accepted
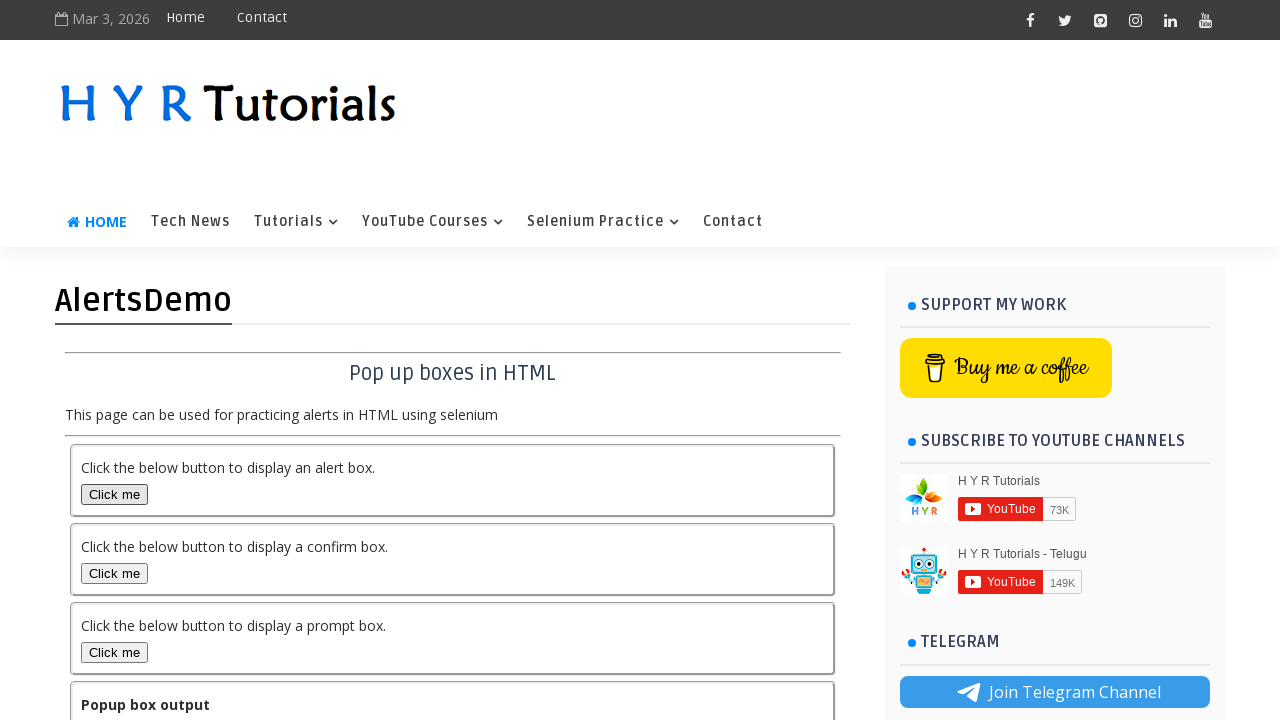

Switched back to original tab
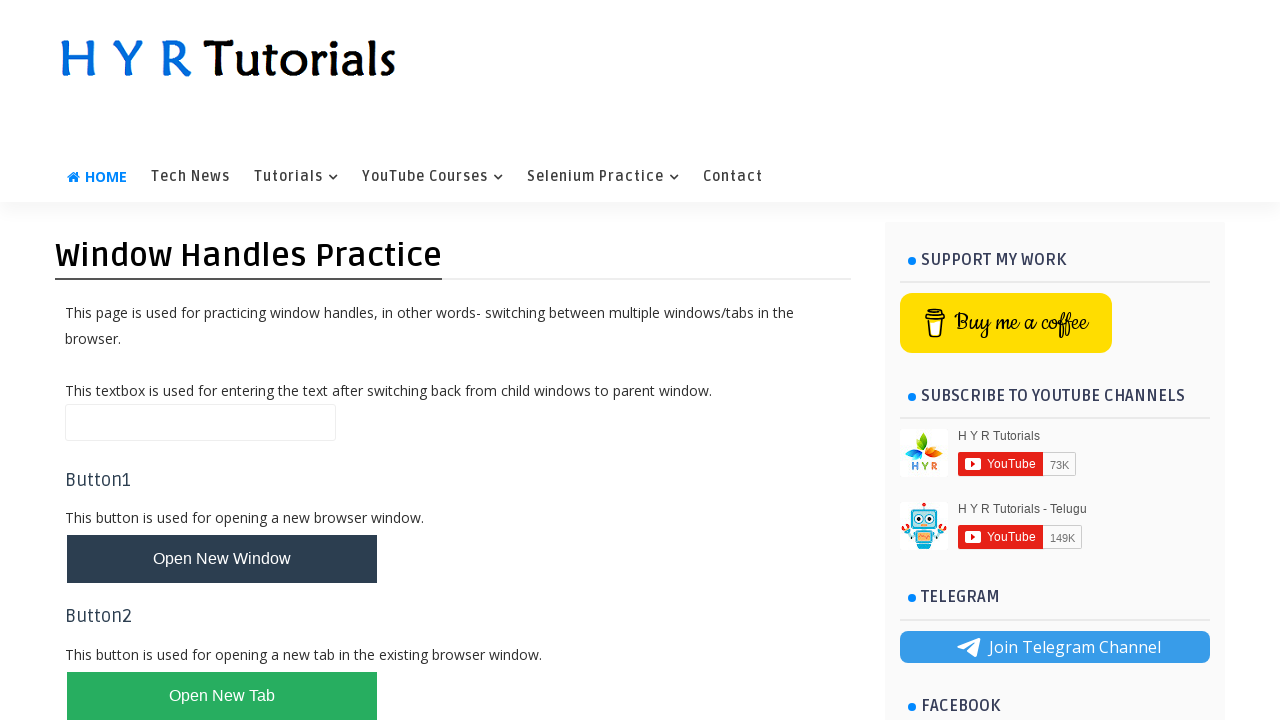

Filled name field with 'Reddy' on original tab on #name
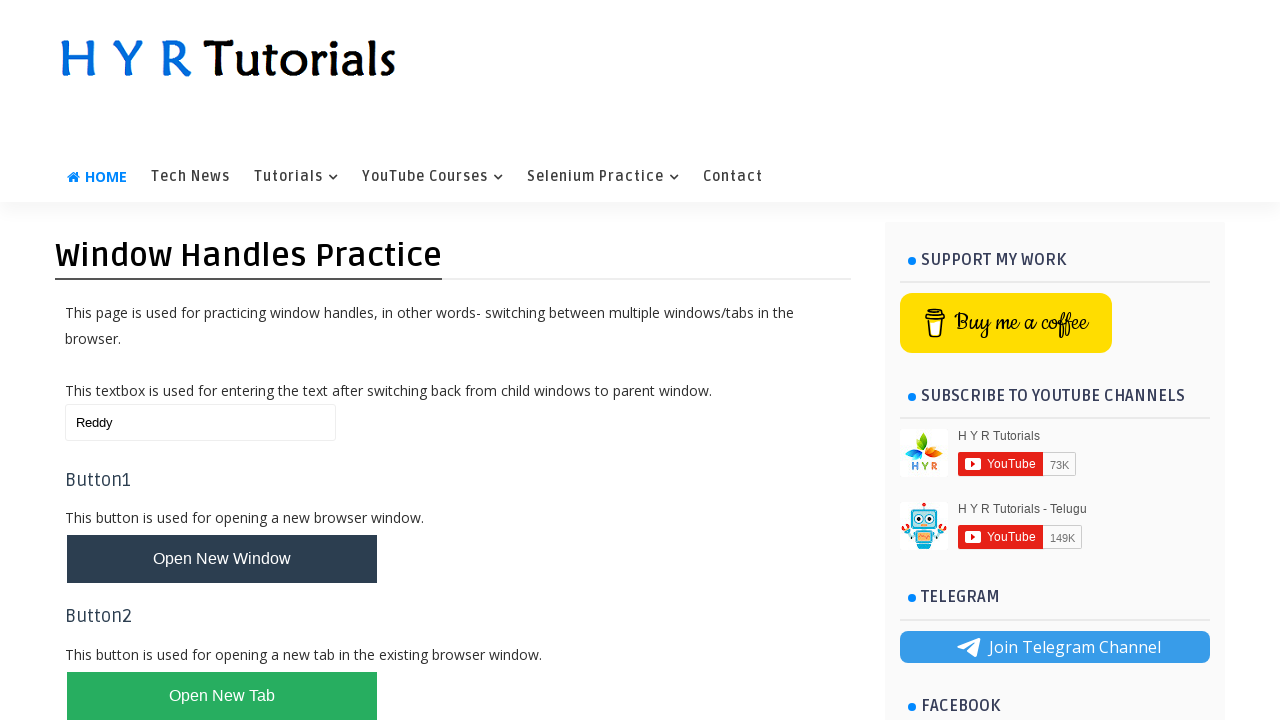

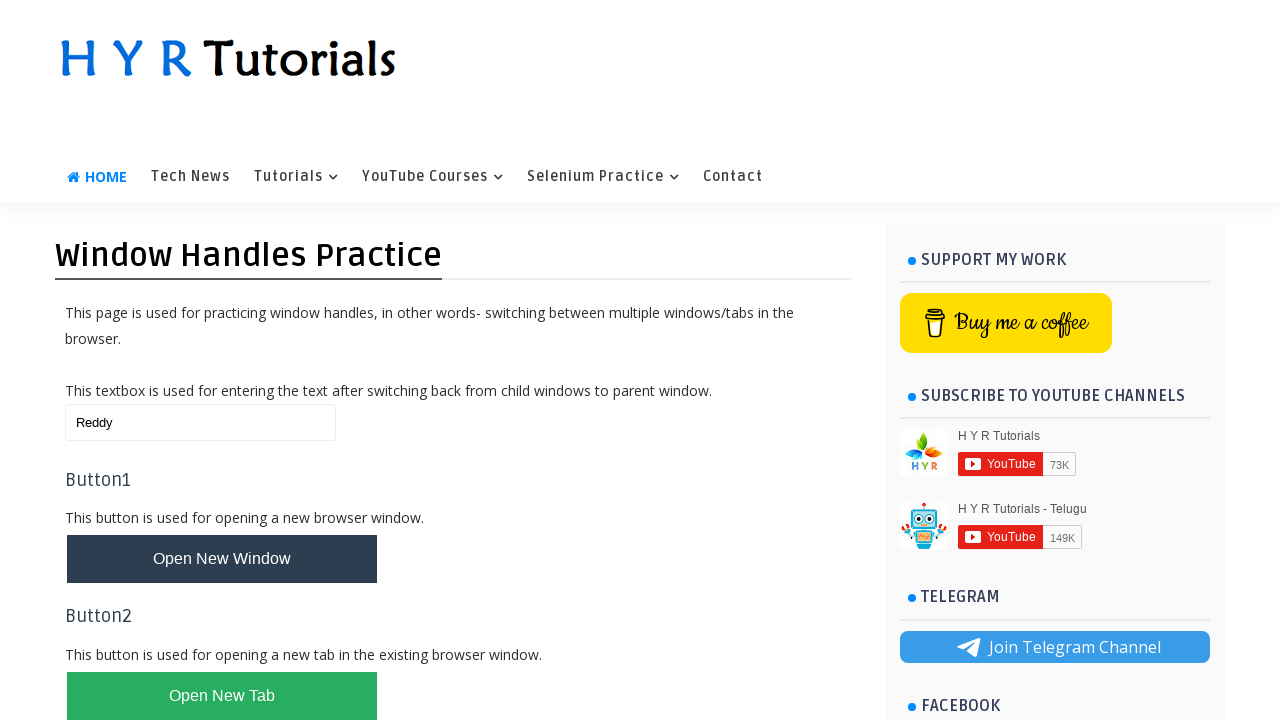